Navigates to islahiart.com and clicks on the account icon element

Starting URL: https://islahiart.com

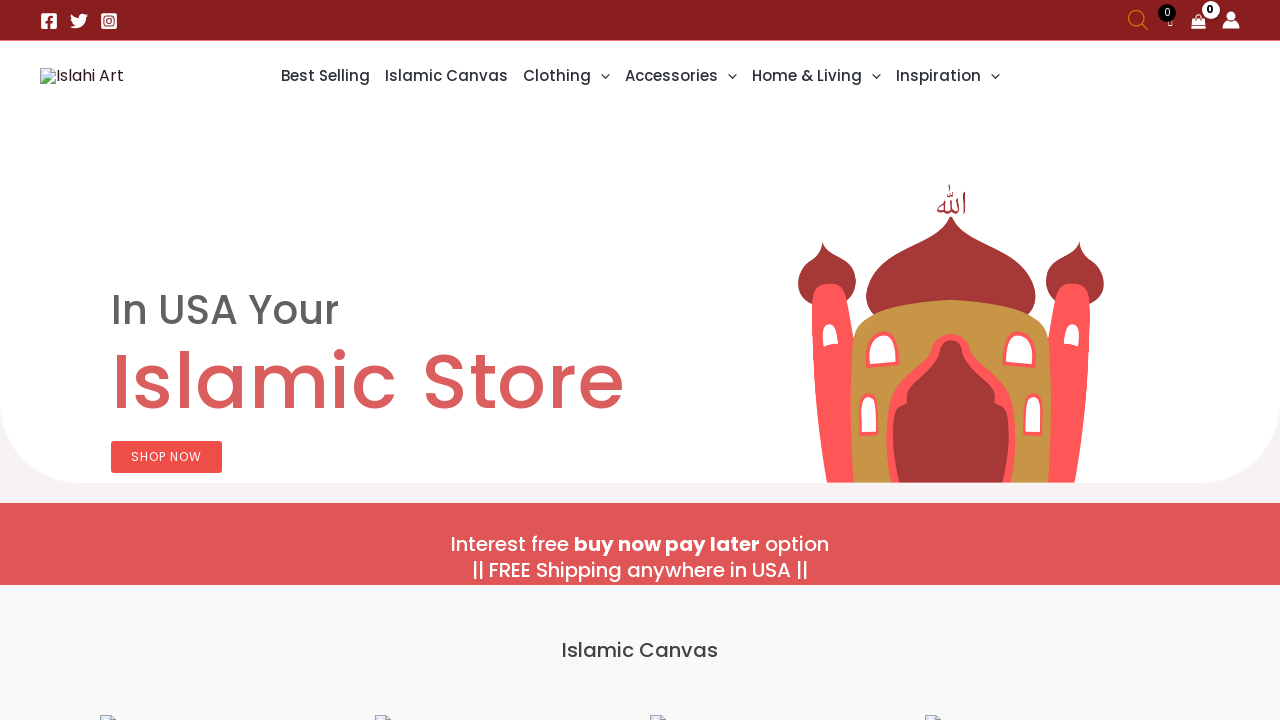

Waited for DOM content to be loaded on islahiart.com
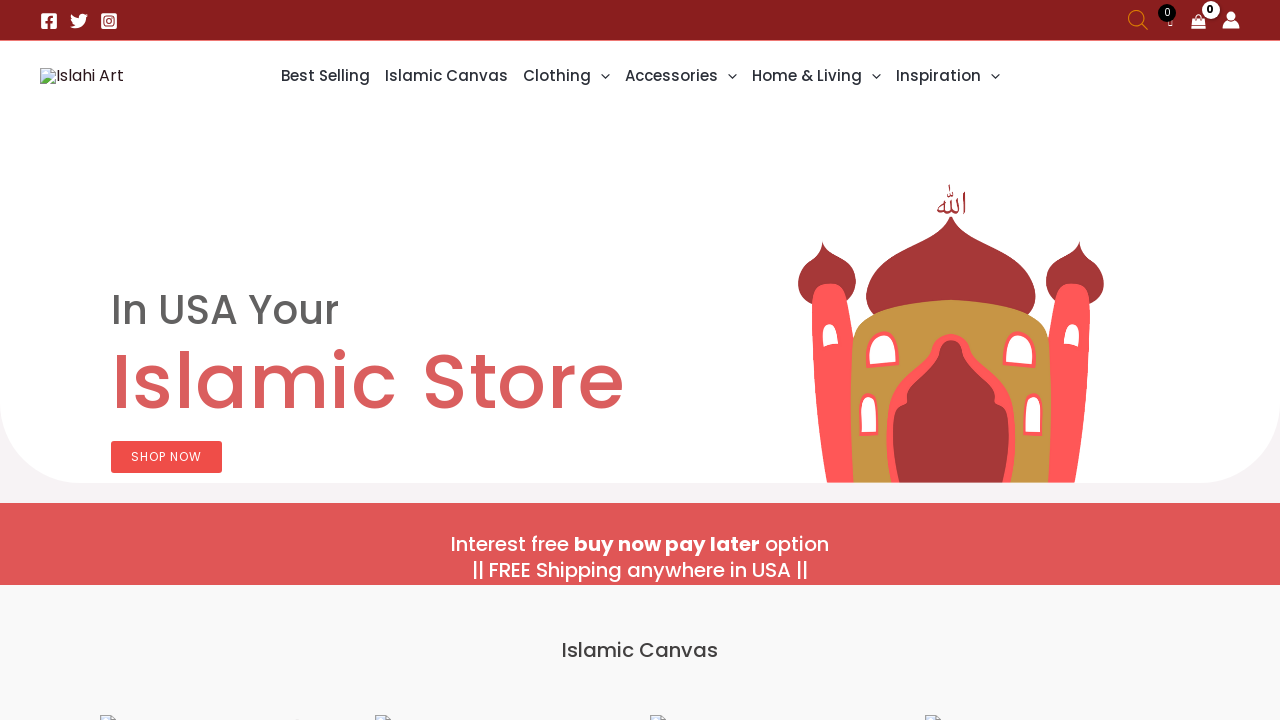

Clicked on the account icon element at (1231, 20) on .account-icon
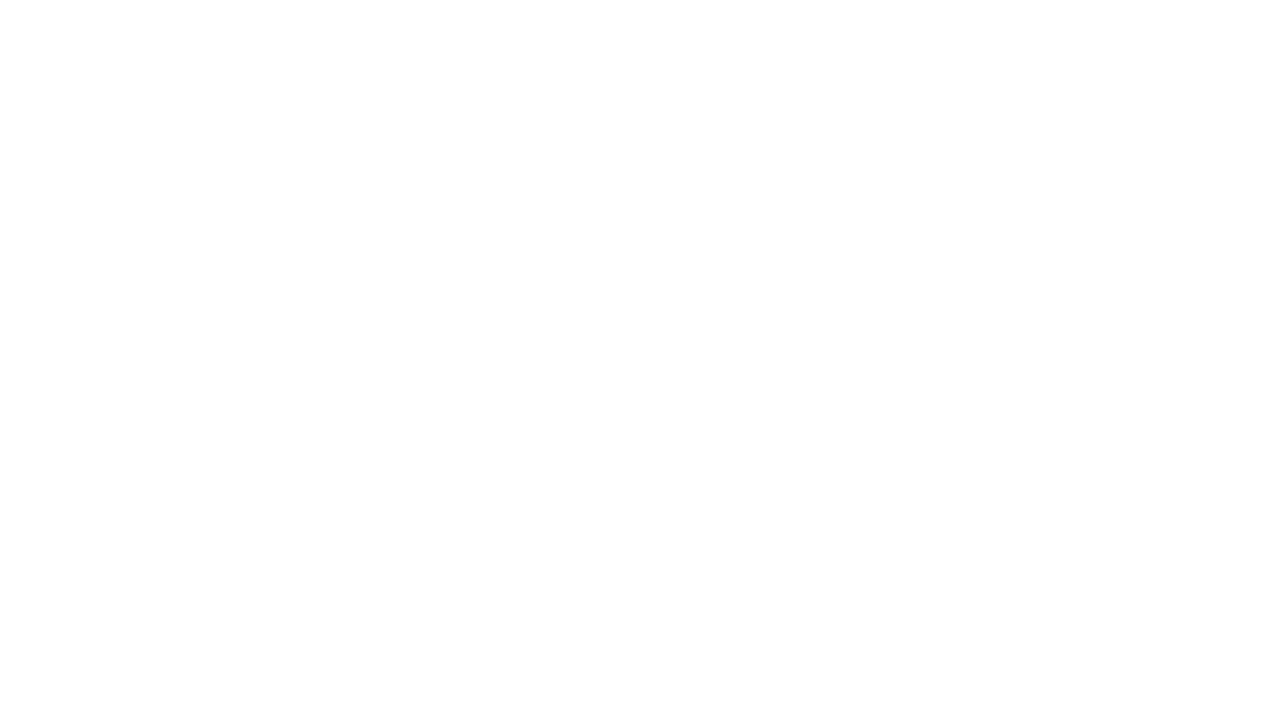

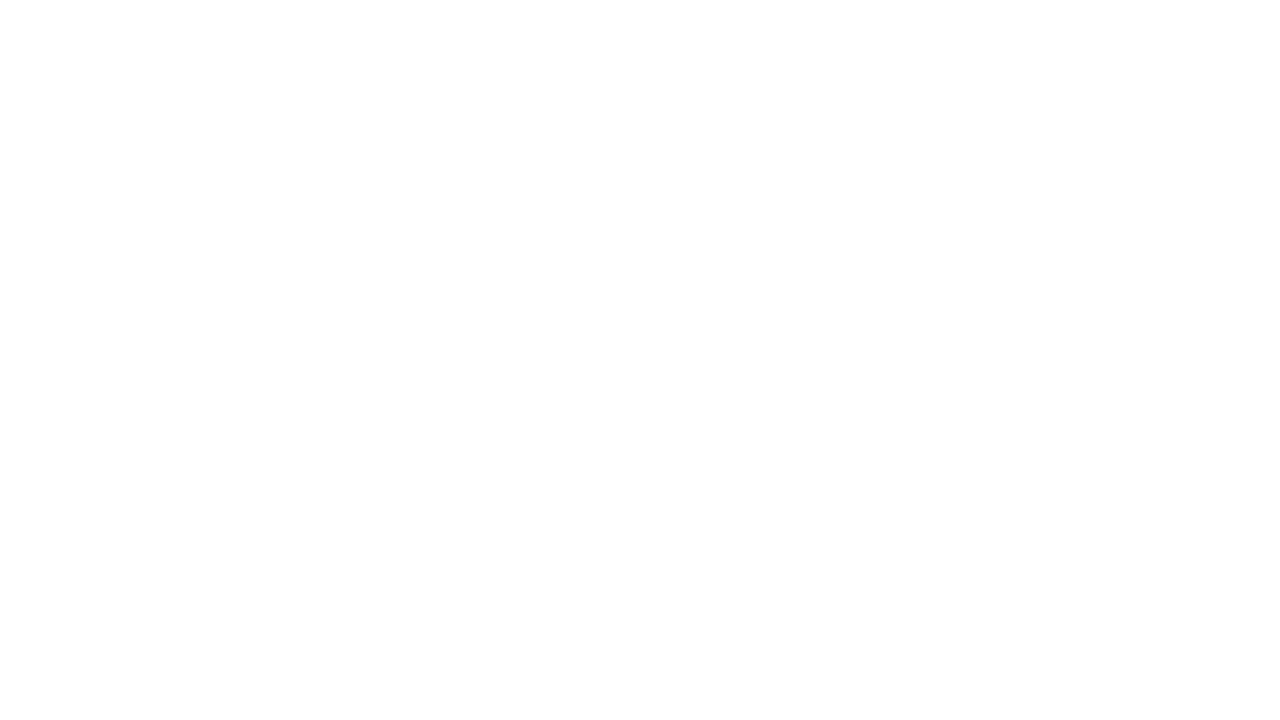